Navigates to Polar Bear website, clicks on the Order link which opens a new window, then switches to the new window and retrieves location text

Starting URL: https://polarbear.co.in/

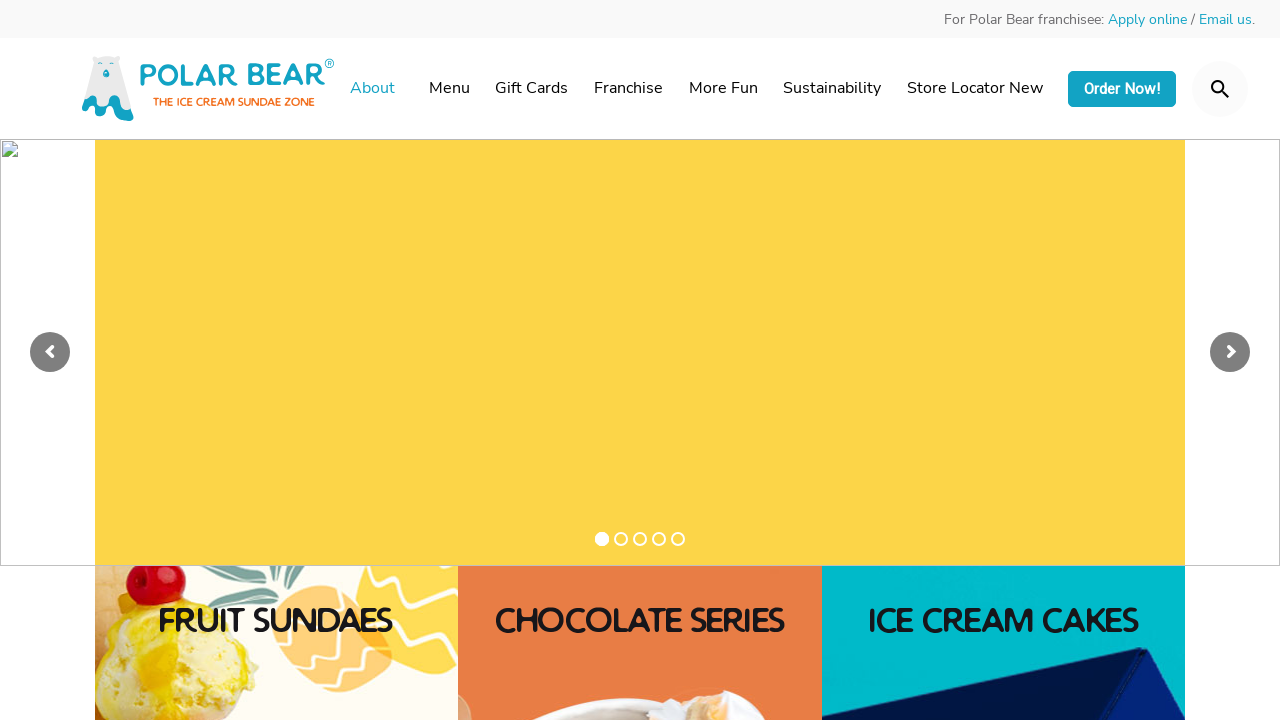

Clicked on Order link at (1122, 89) on xpath=//a[contains(text(),'Order')]
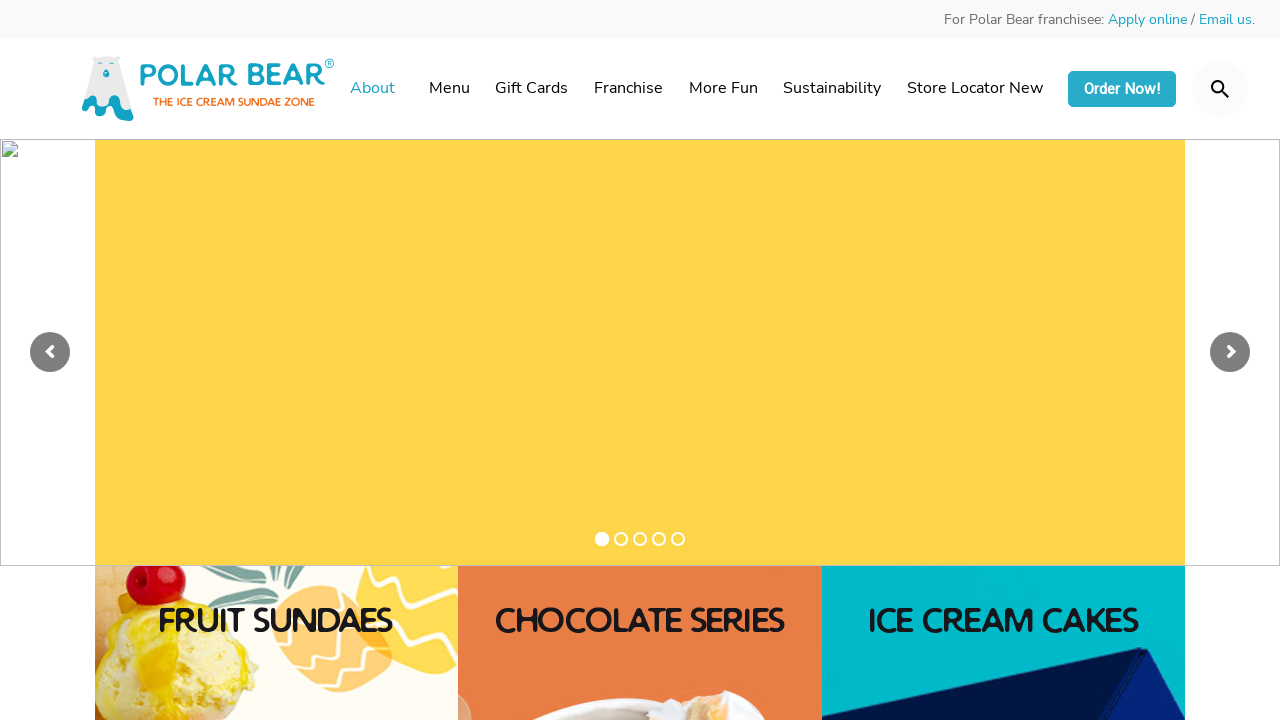

Order link opened a new window/tab at (1122, 89) on xpath=//a[contains(text(),'Order')]
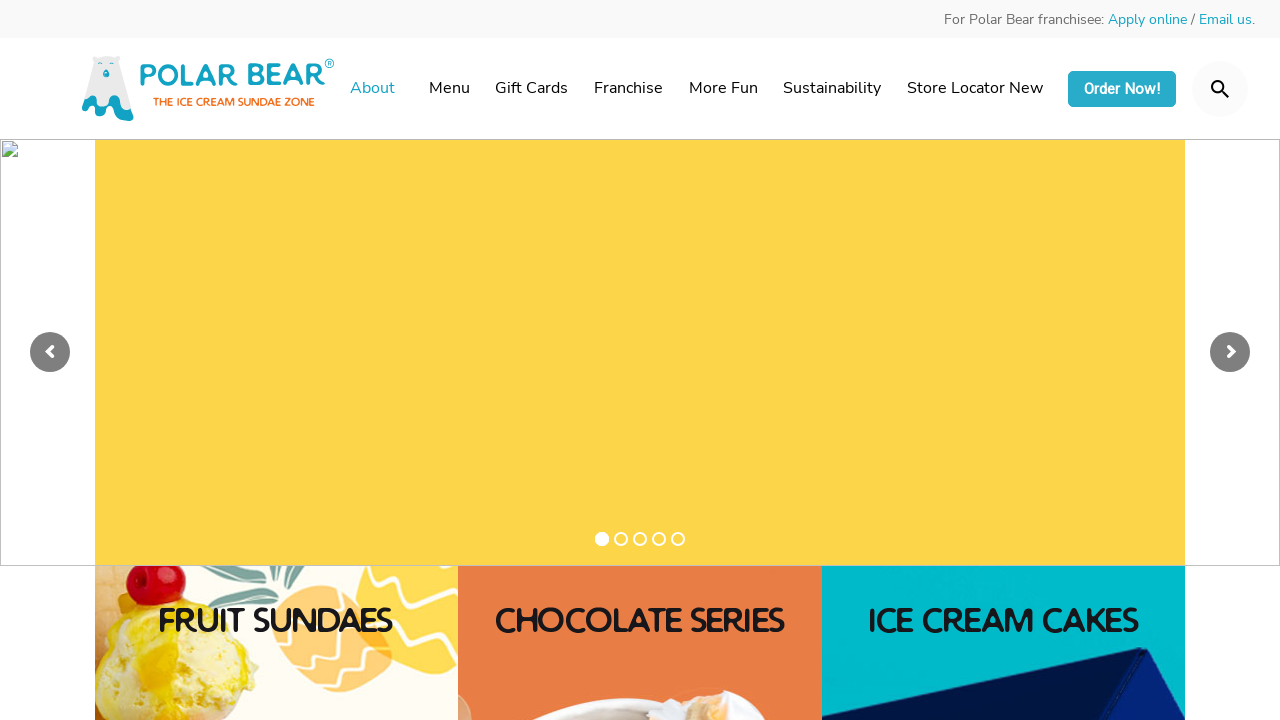

Switched to the new window
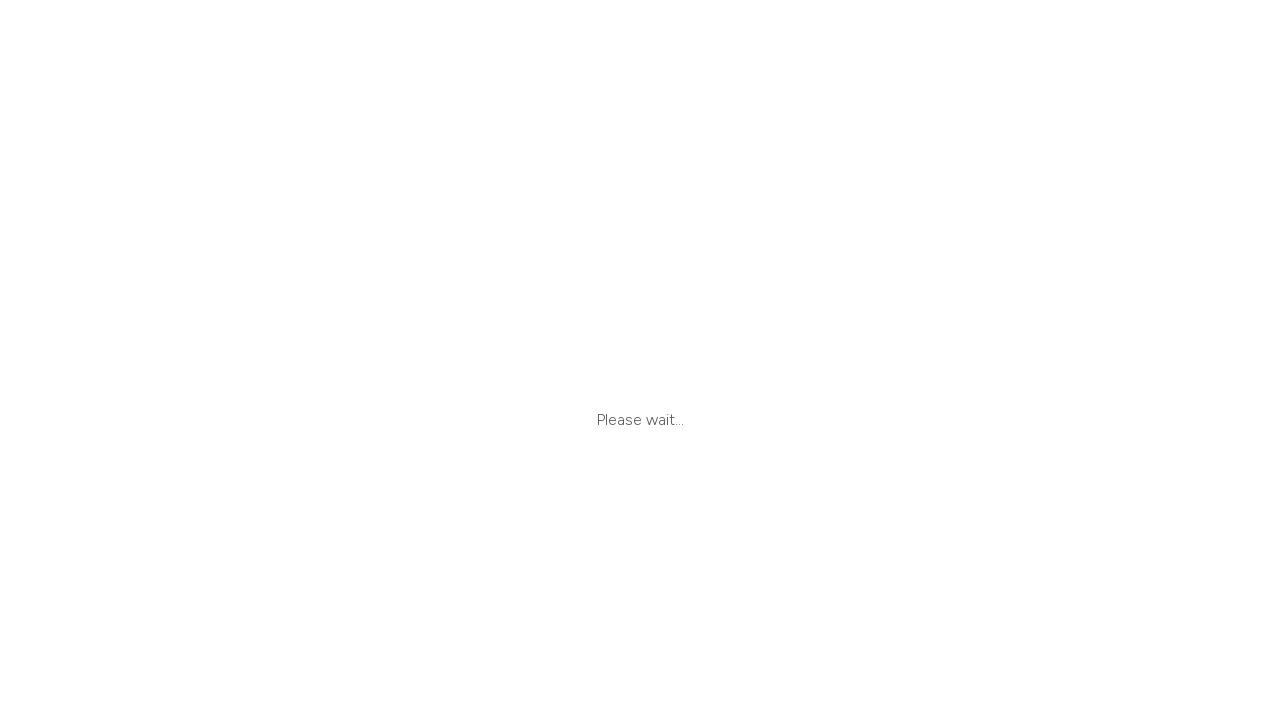

Location text element is visible on new page
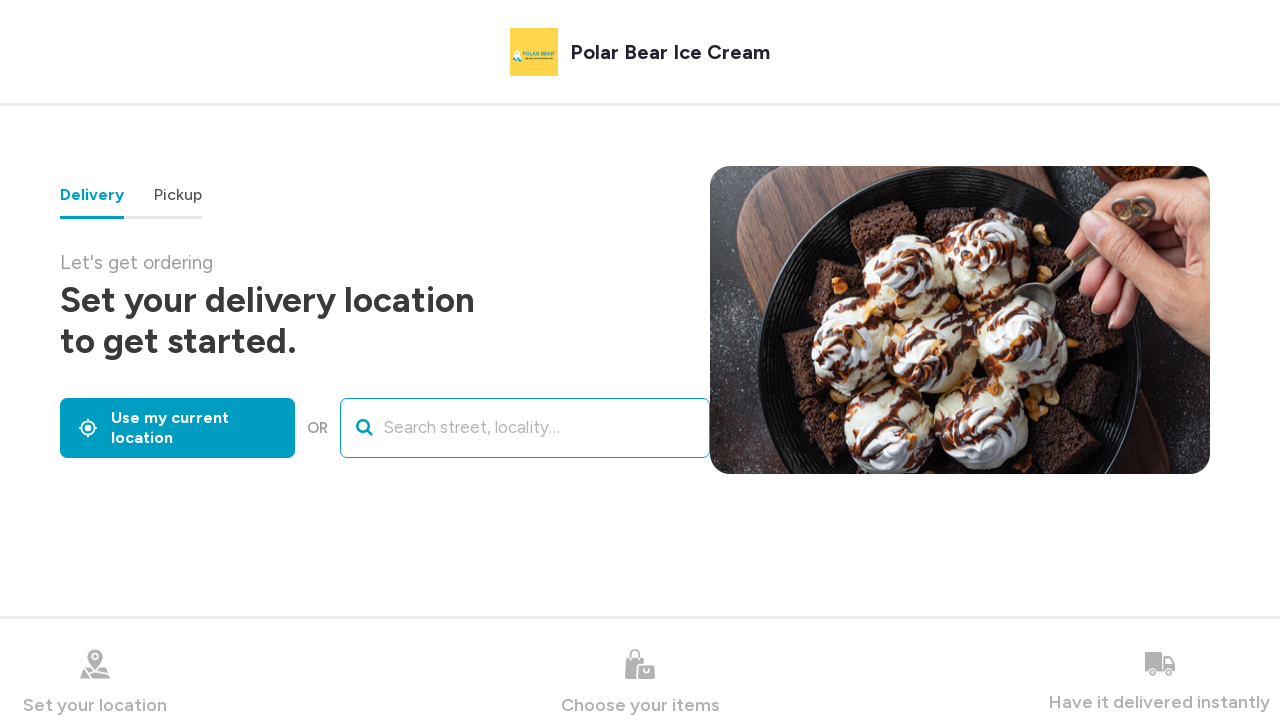

Retrieved location text: Set your delivery location to get started.
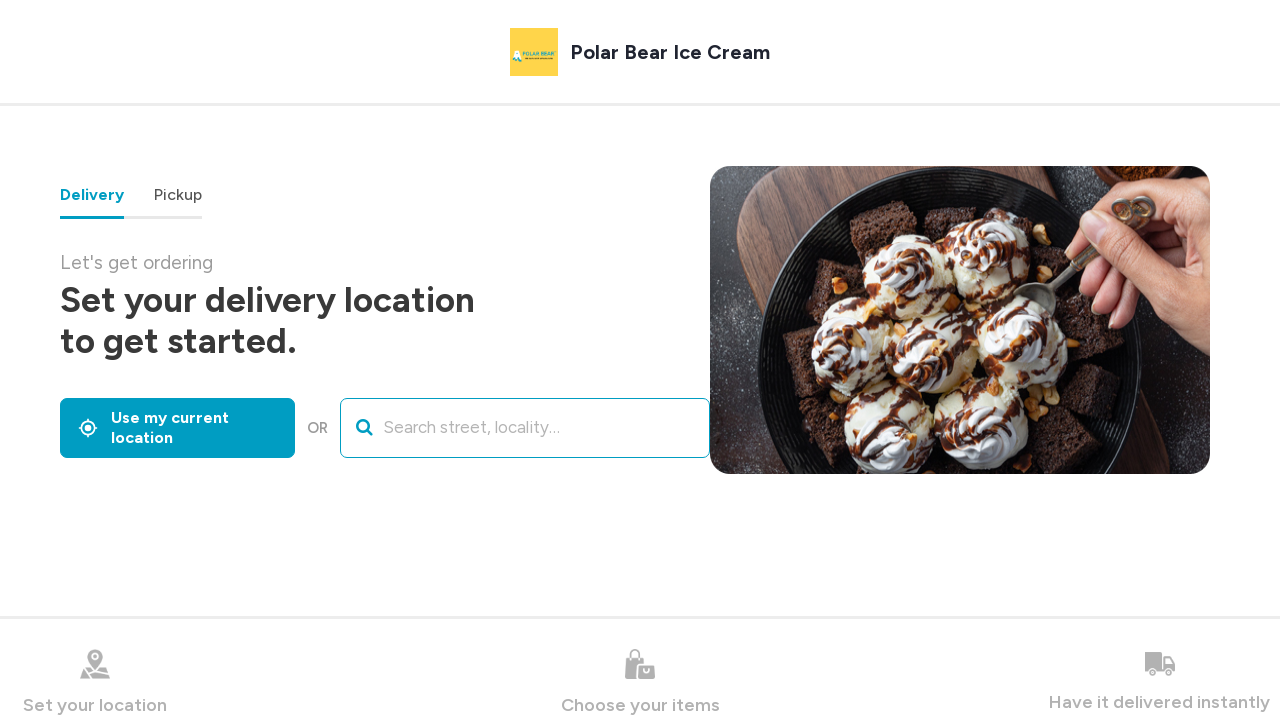

Printed location text to console
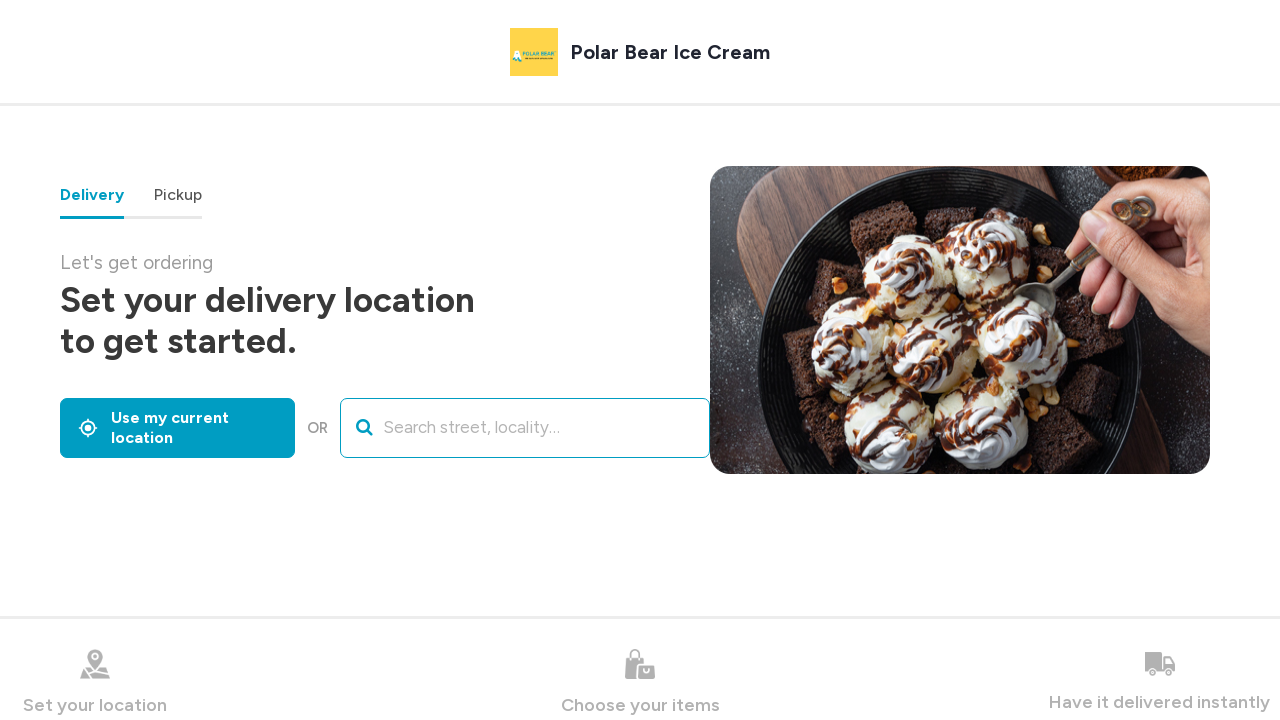

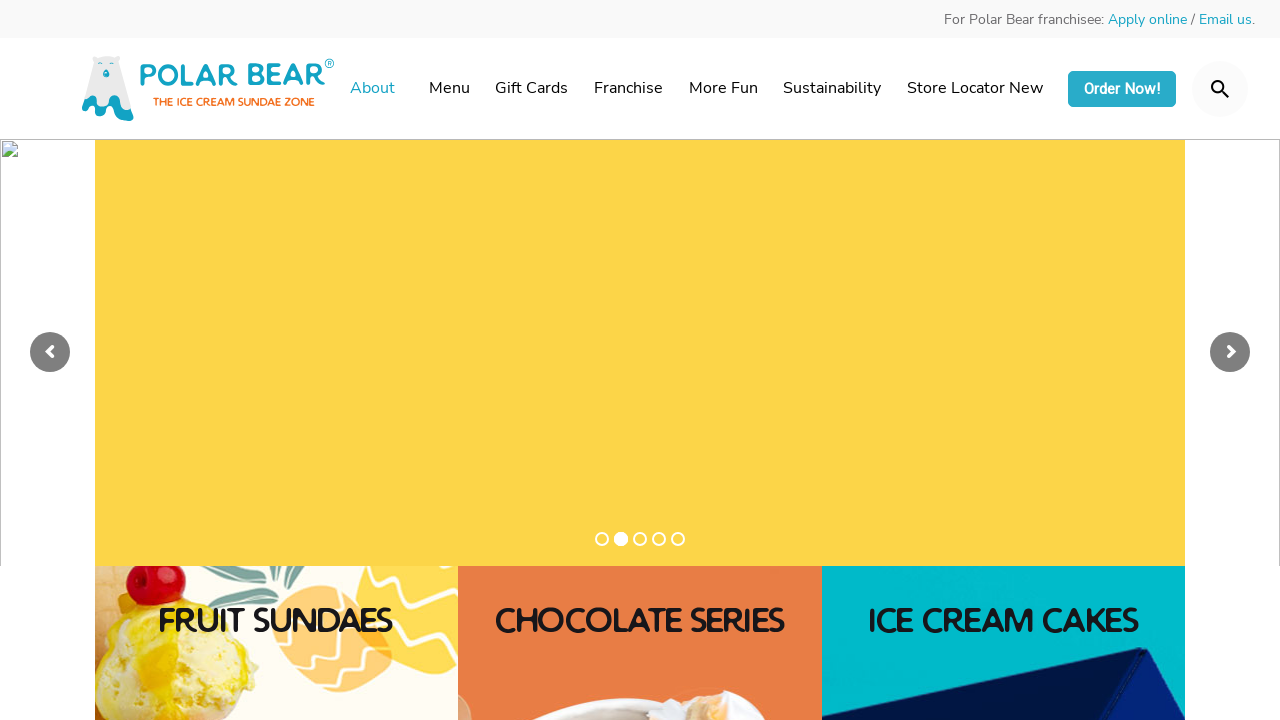